Tests a Hangman game by entering multiple letter guesses and handling the resulting alert dialog

Starting URL: https://janbalangue.github.io/Hangman/

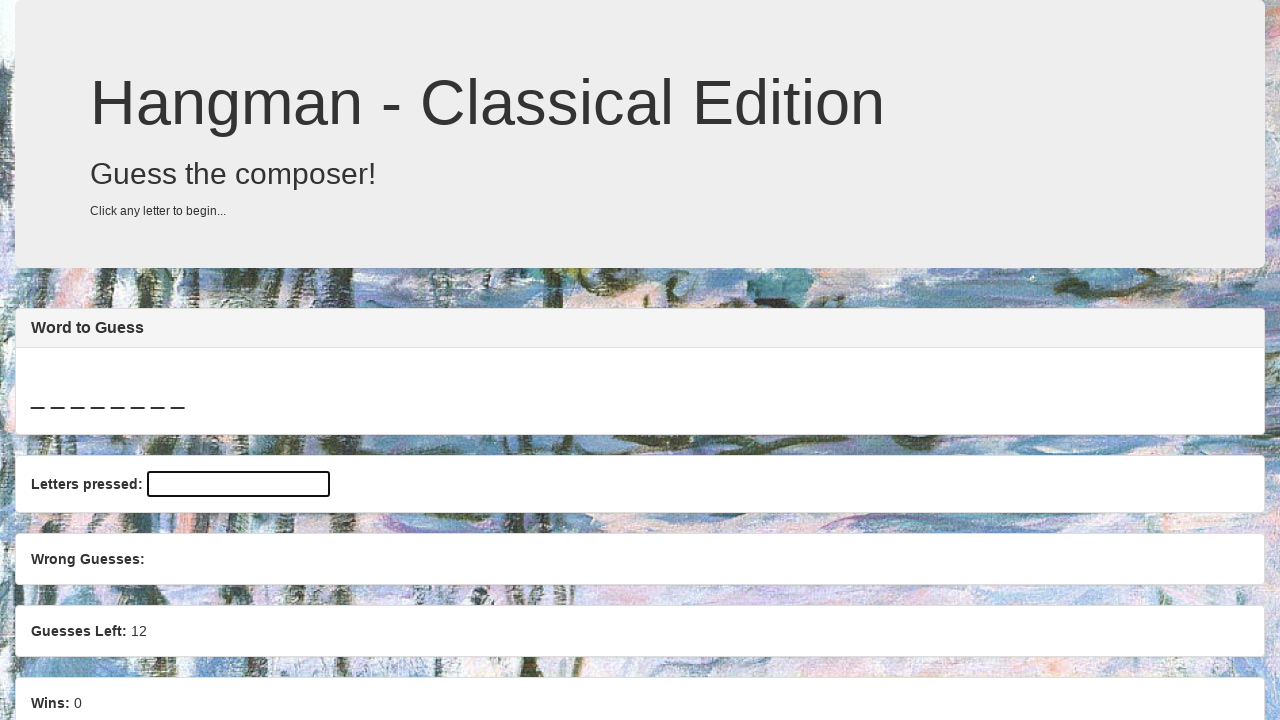

Located the input field for letter guesses
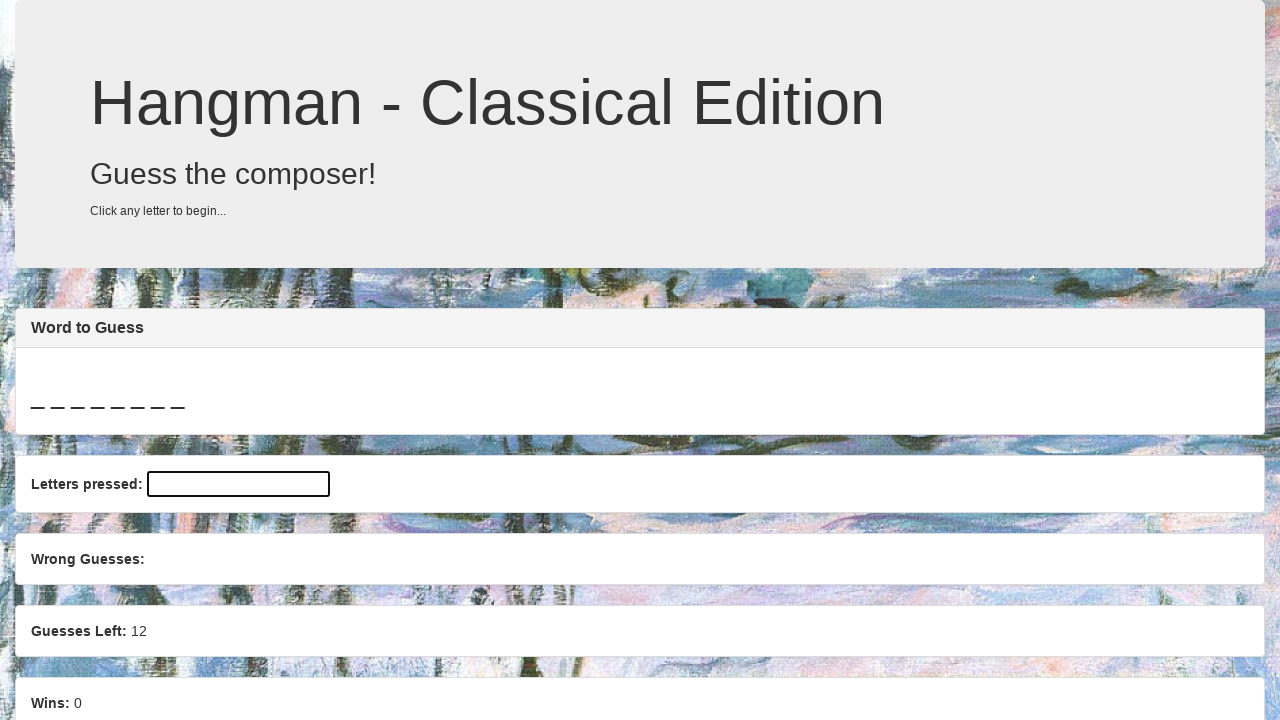

Entered multiple letter guesses: abcdefghijkl on xpath=/html/body/div/div[3]/div/div[2]/div/input
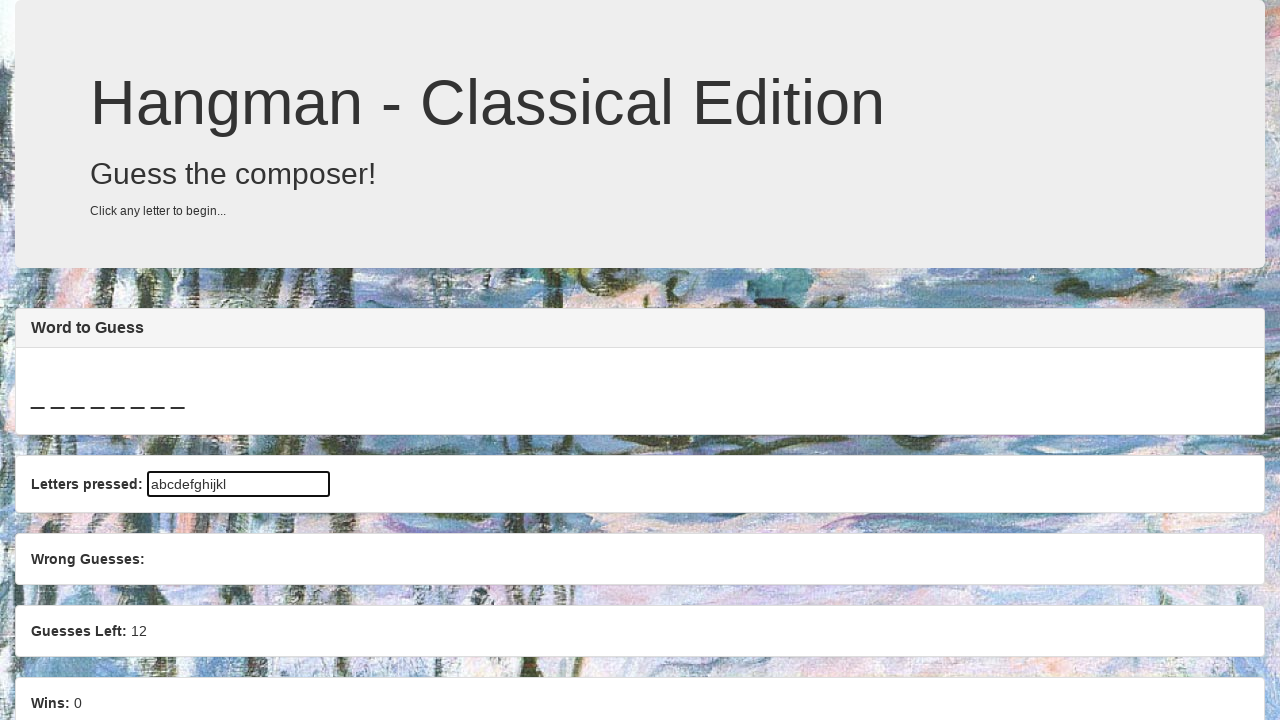

Set up dialog handler to accept alerts
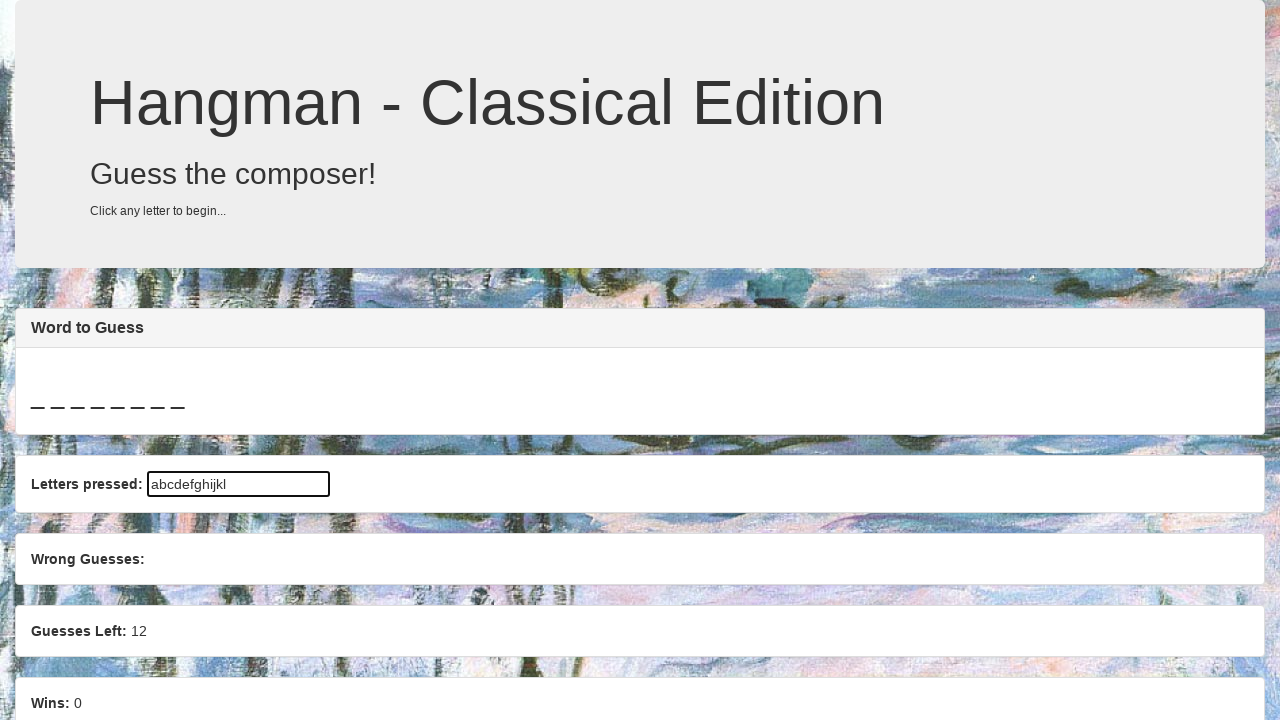

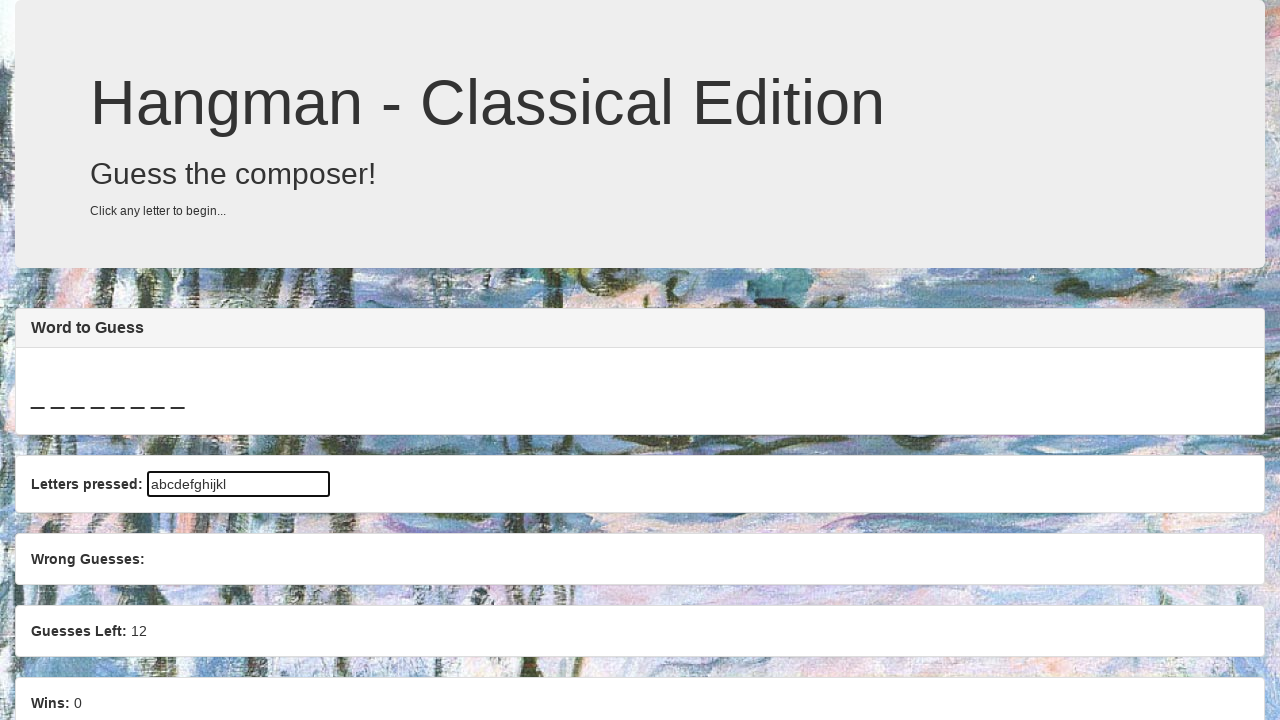